Tests the Add/Remove Elements functionality by clicking the "Add Element" button multiple times and verifying that the correct number of delete buttons appear.

Starting URL: https://the-internet.herokuapp.com

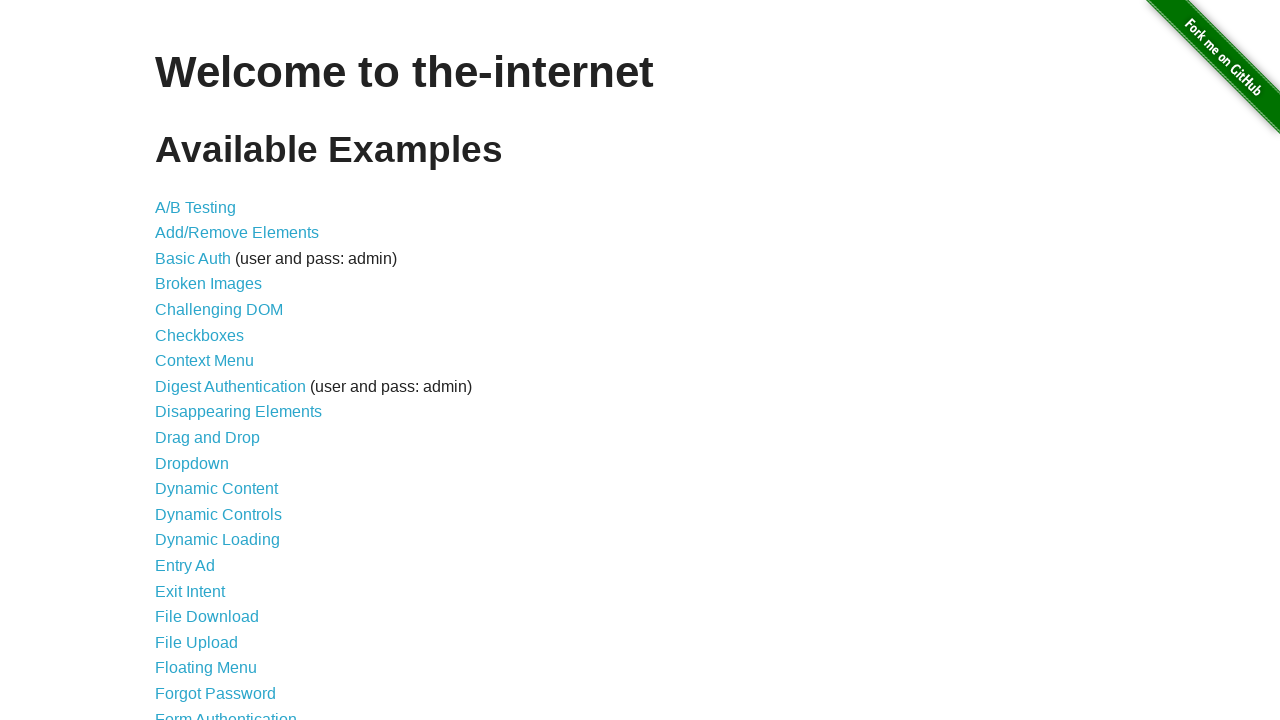

Clicked on Add/Remove Elements link at (237, 233) on a[href='/add_remove_elements/']
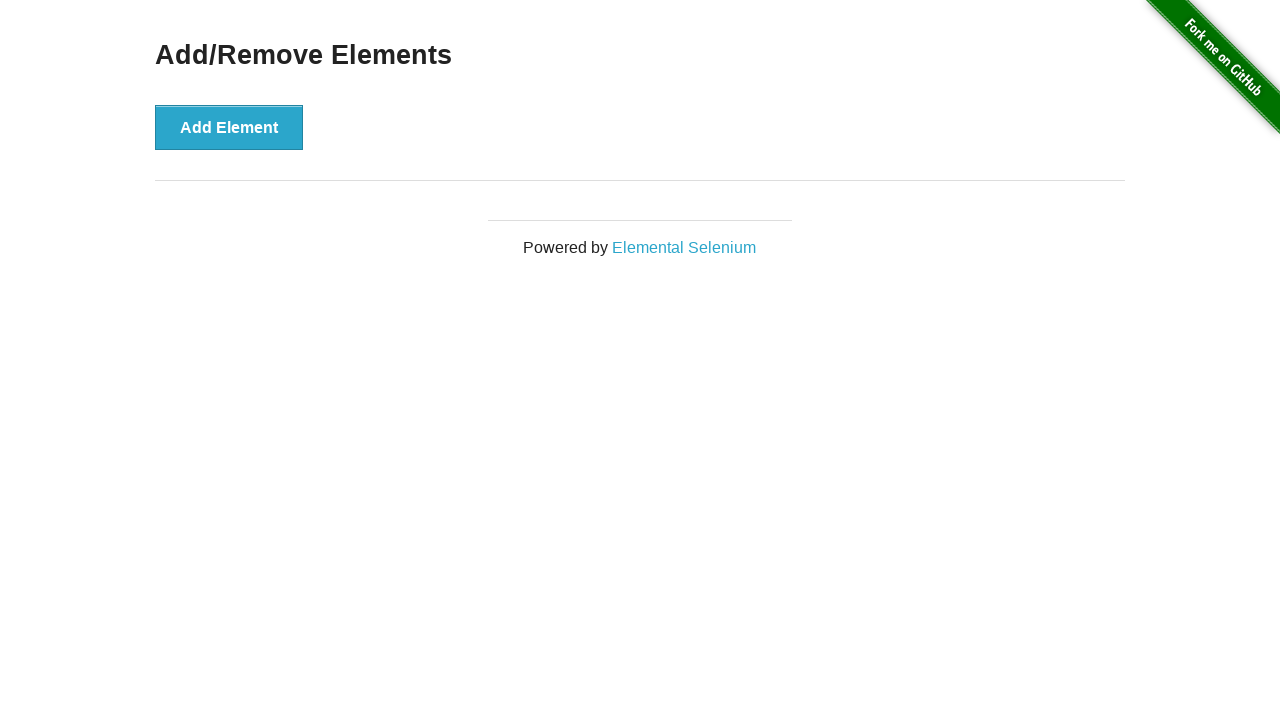

Add/Remove Elements page loaded
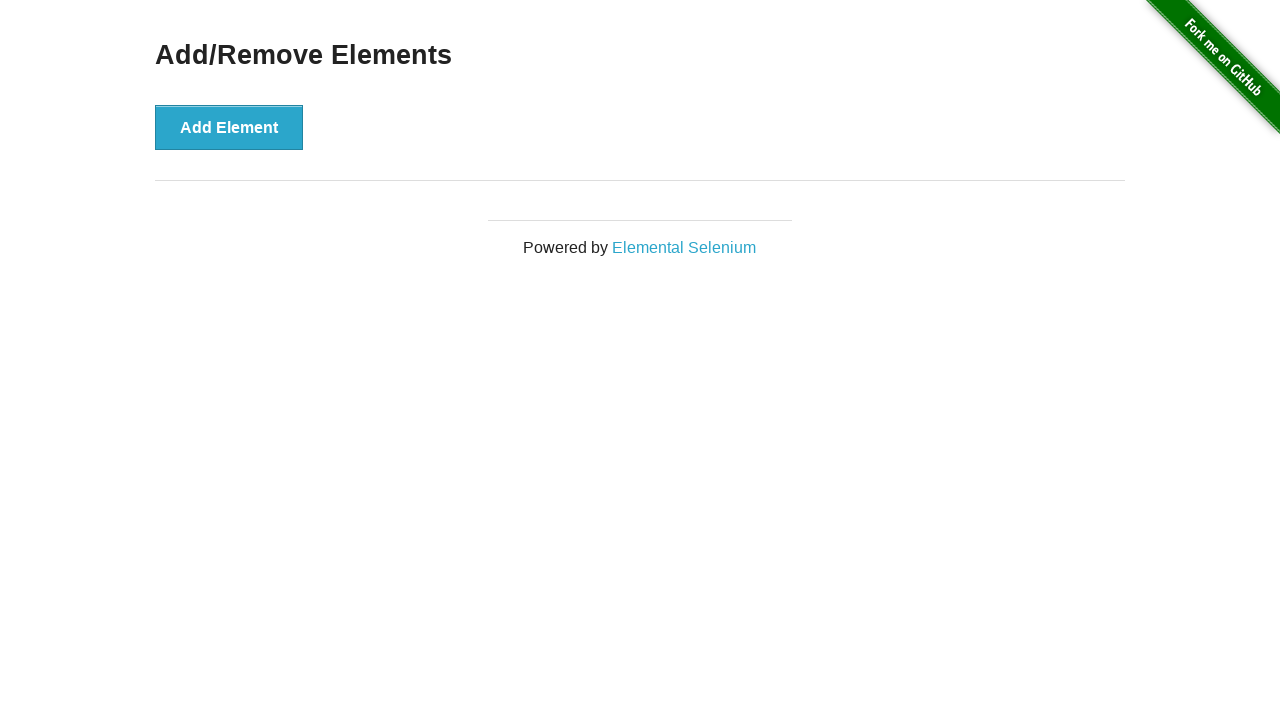

Clicked Add Element button (iteration 1/5) at (229, 127) on button:has-text('Add Element')
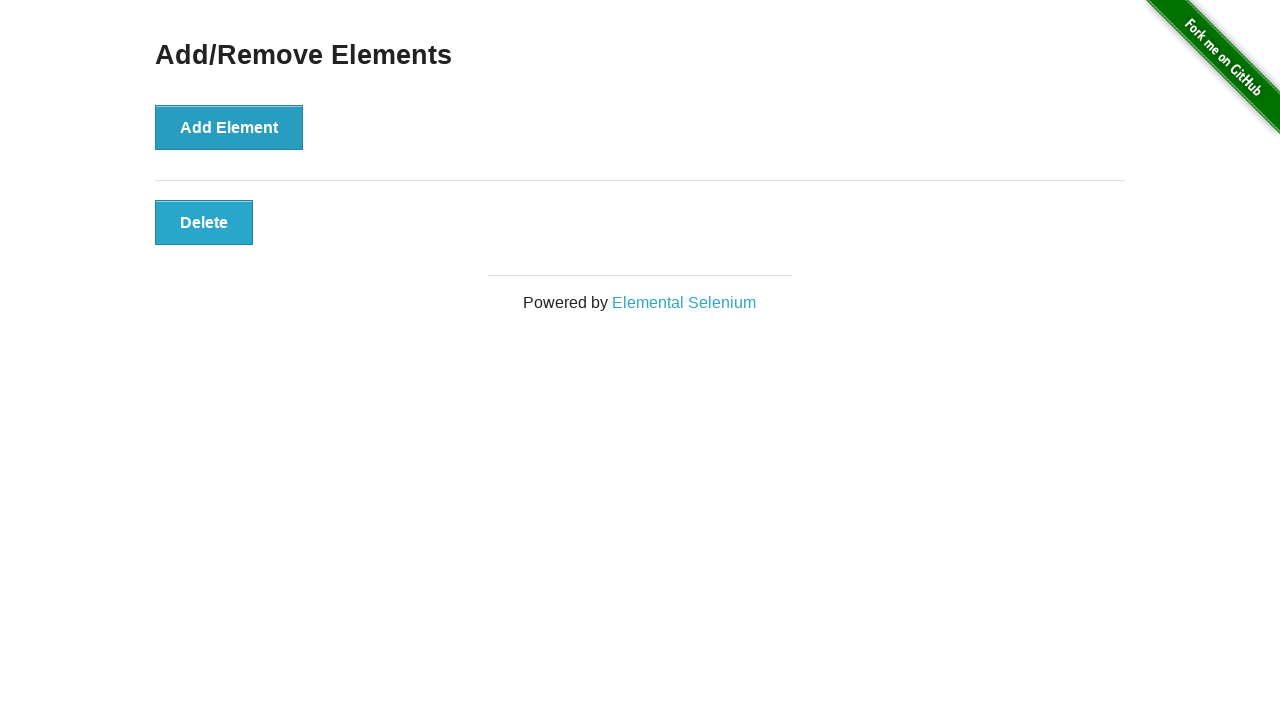

Clicked Add Element button (iteration 2/5) at (229, 127) on button:has-text('Add Element')
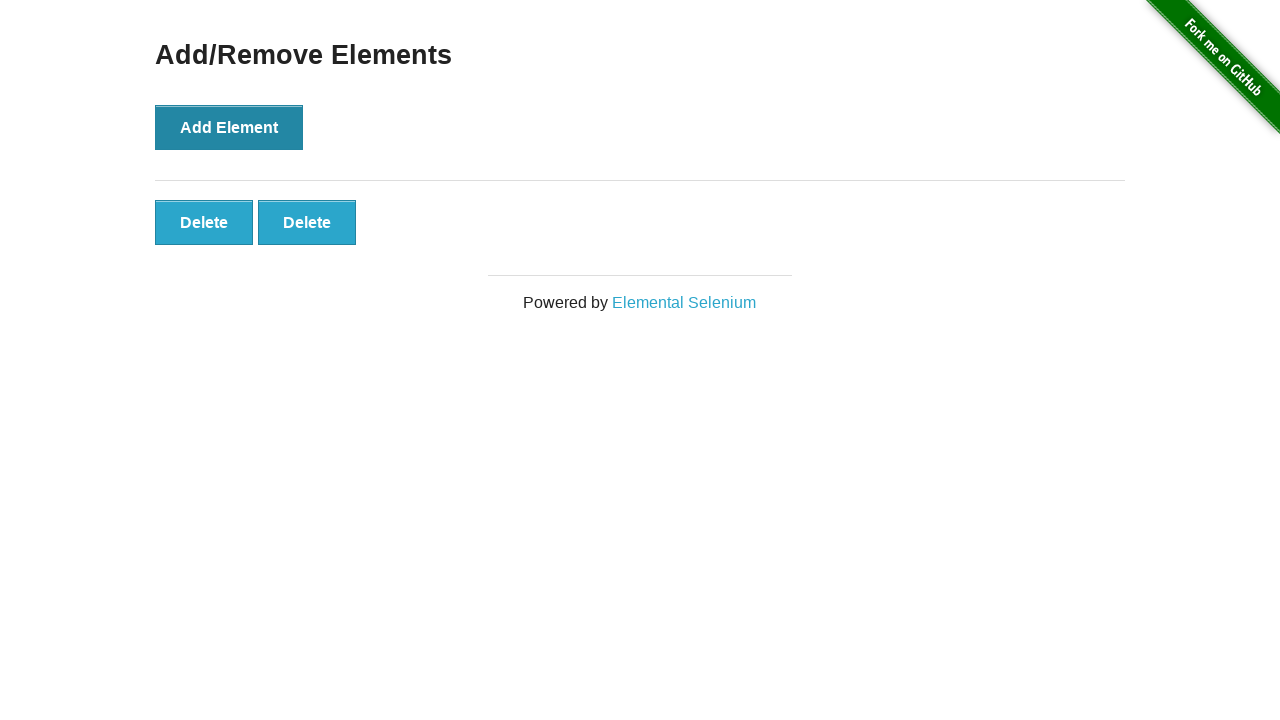

Clicked Add Element button (iteration 3/5) at (229, 127) on button:has-text('Add Element')
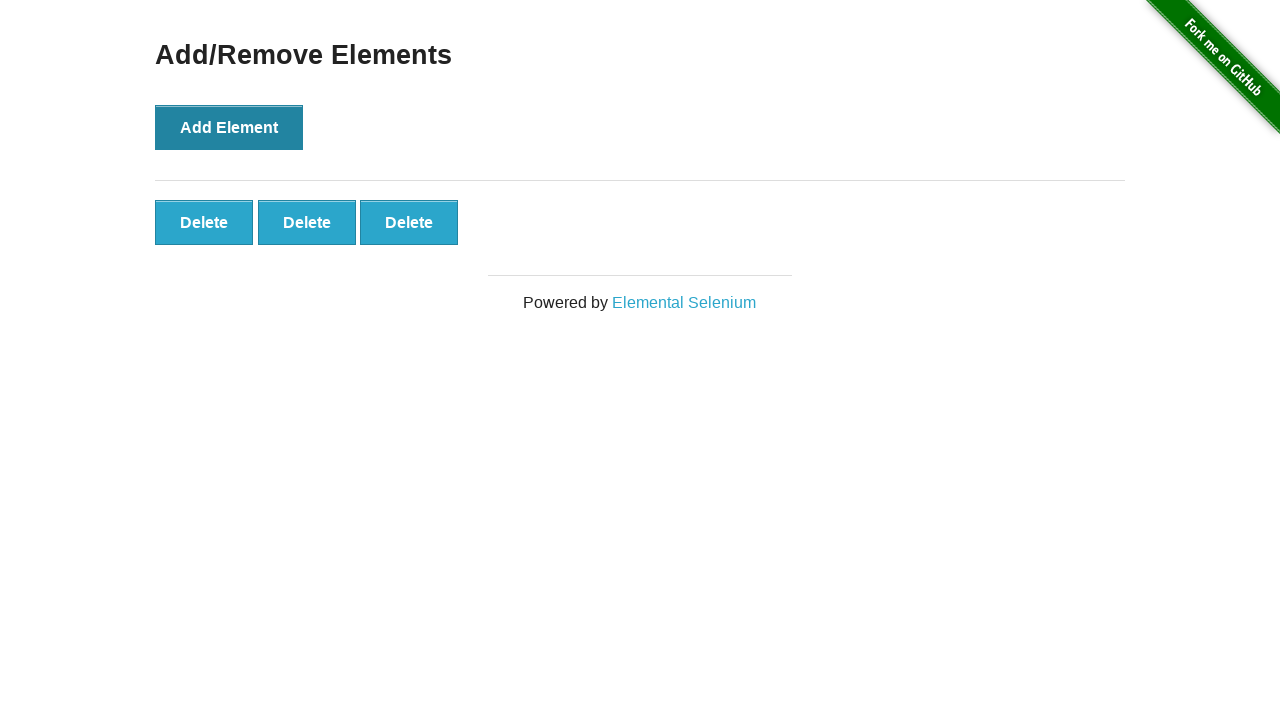

Clicked Add Element button (iteration 4/5) at (229, 127) on button:has-text('Add Element')
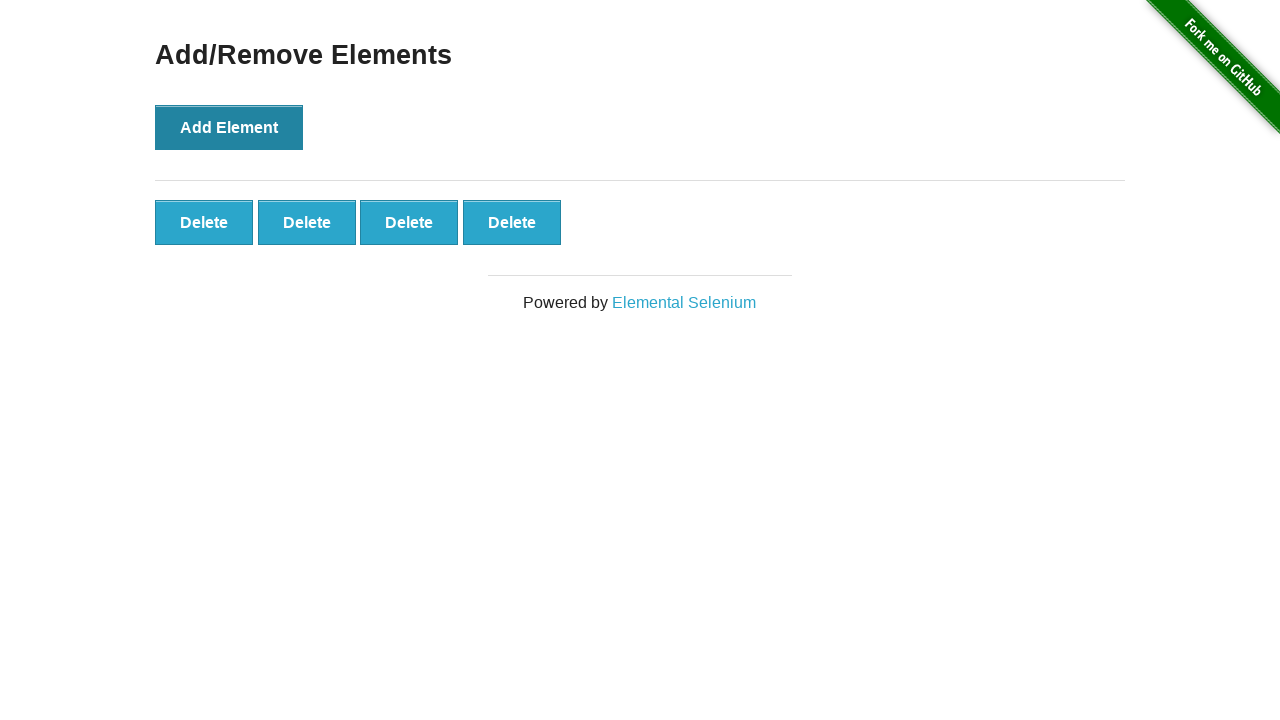

Clicked Add Element button (iteration 5/5) at (229, 127) on button:has-text('Add Element')
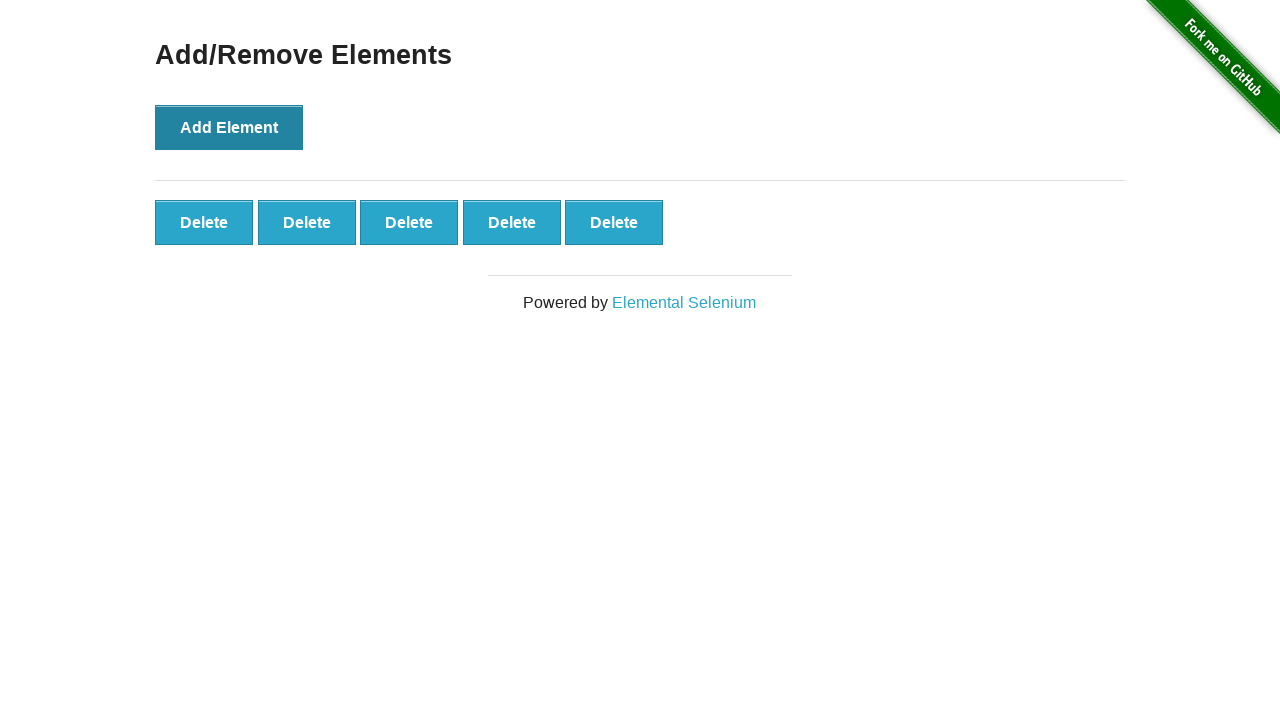

All 5 delete buttons appeared
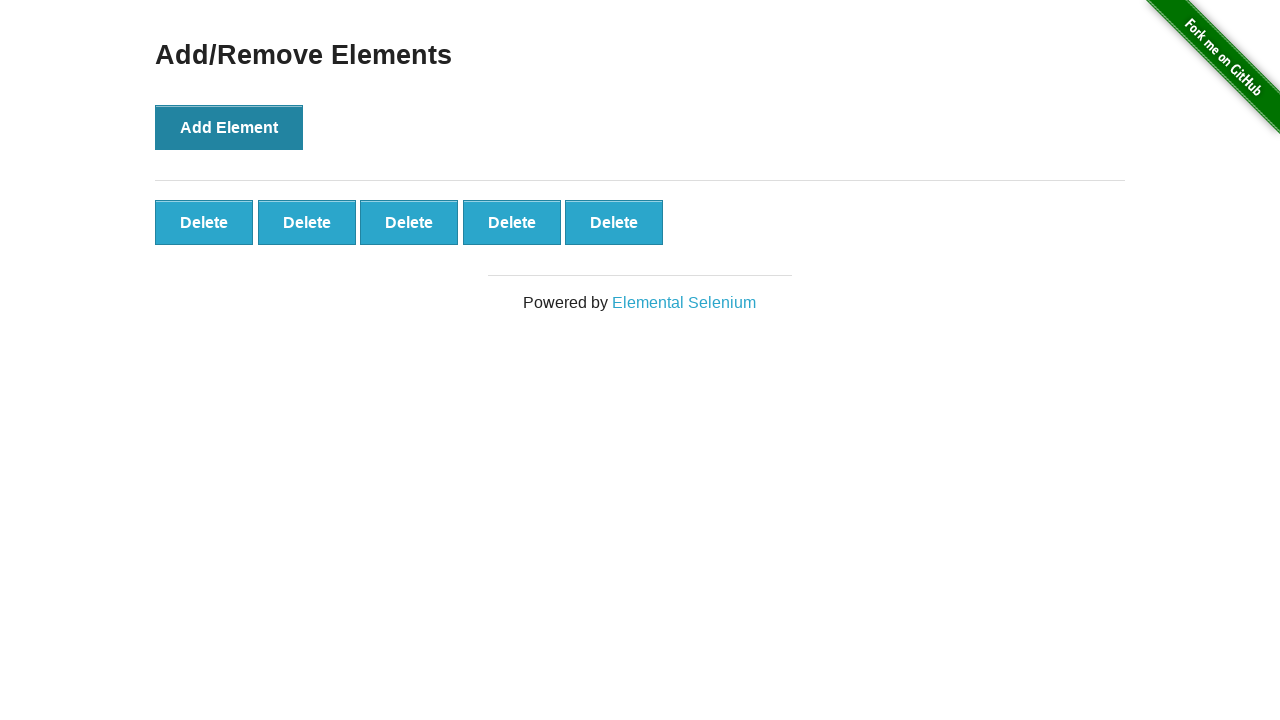

Verified that 5 delete buttons exist (assertion passed)
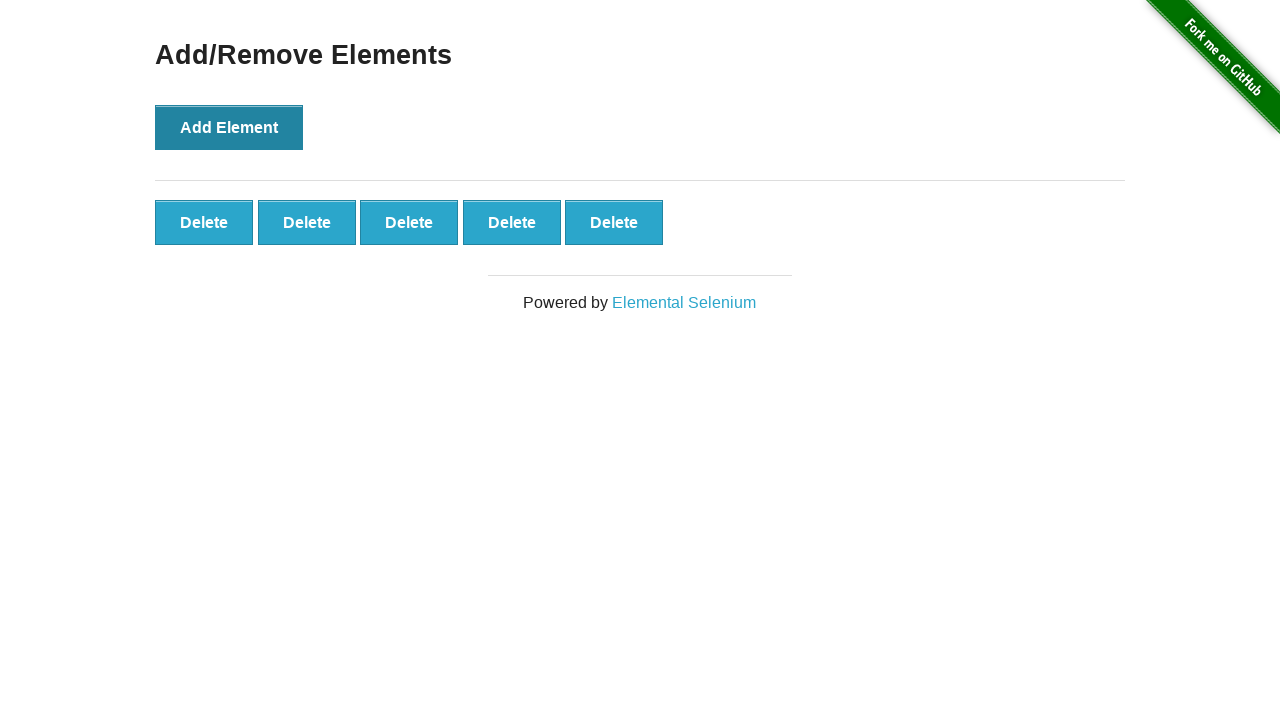

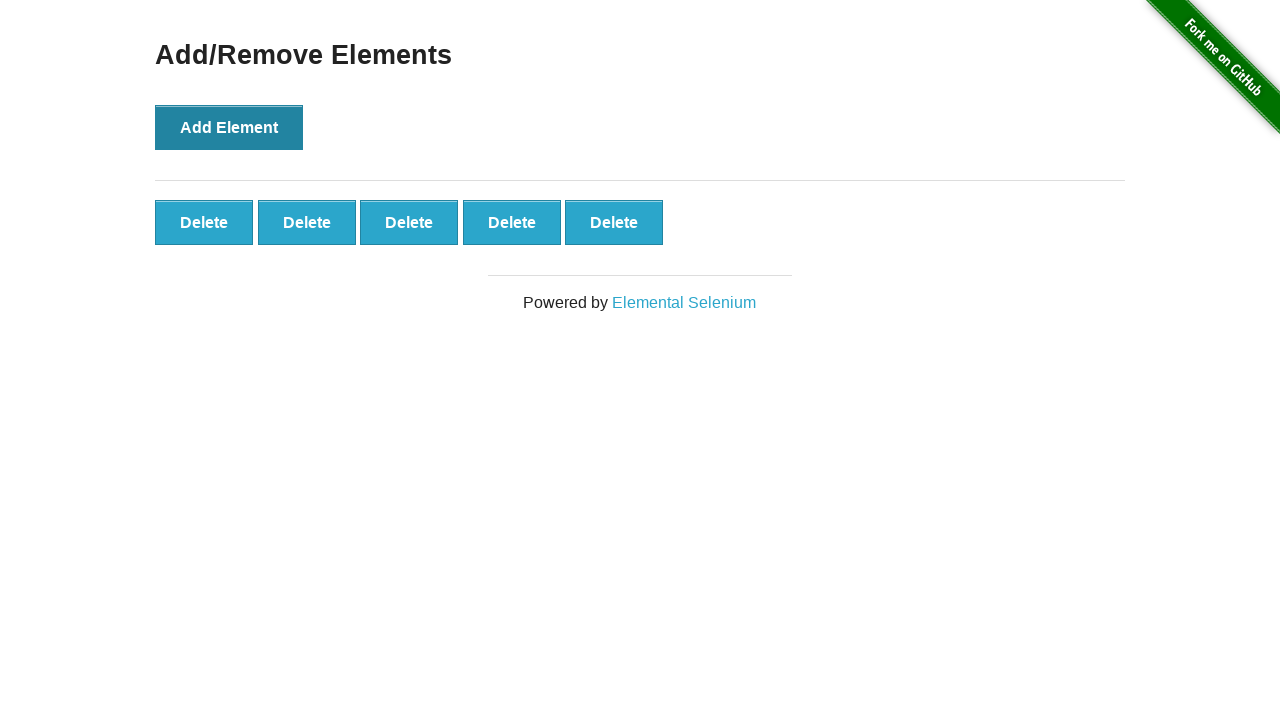